Tests marking all todo items as completed using the 'Mark all as complete' checkbox

Starting URL: https://demo.playwright.dev/todomvc

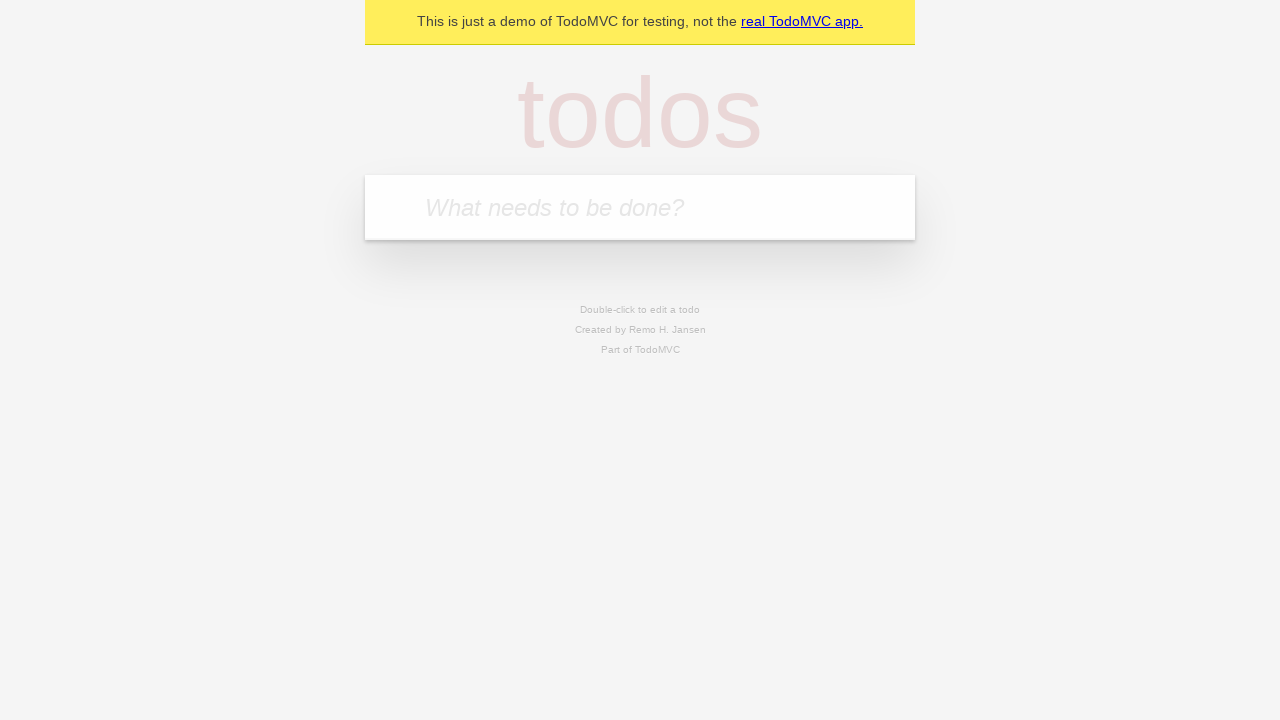

Filled todo input with 'buy some cheese' on internal:attr=[placeholder="What needs to be done?"i]
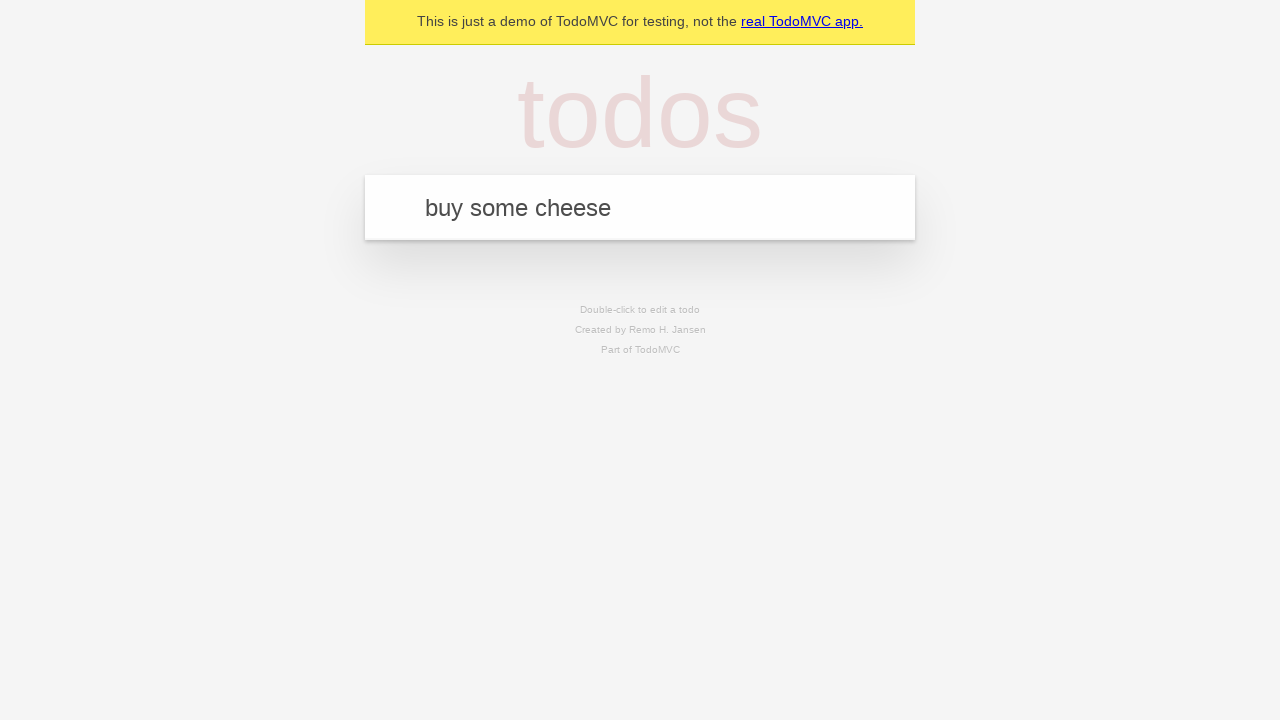

Pressed Enter to create first todo on internal:attr=[placeholder="What needs to be done?"i]
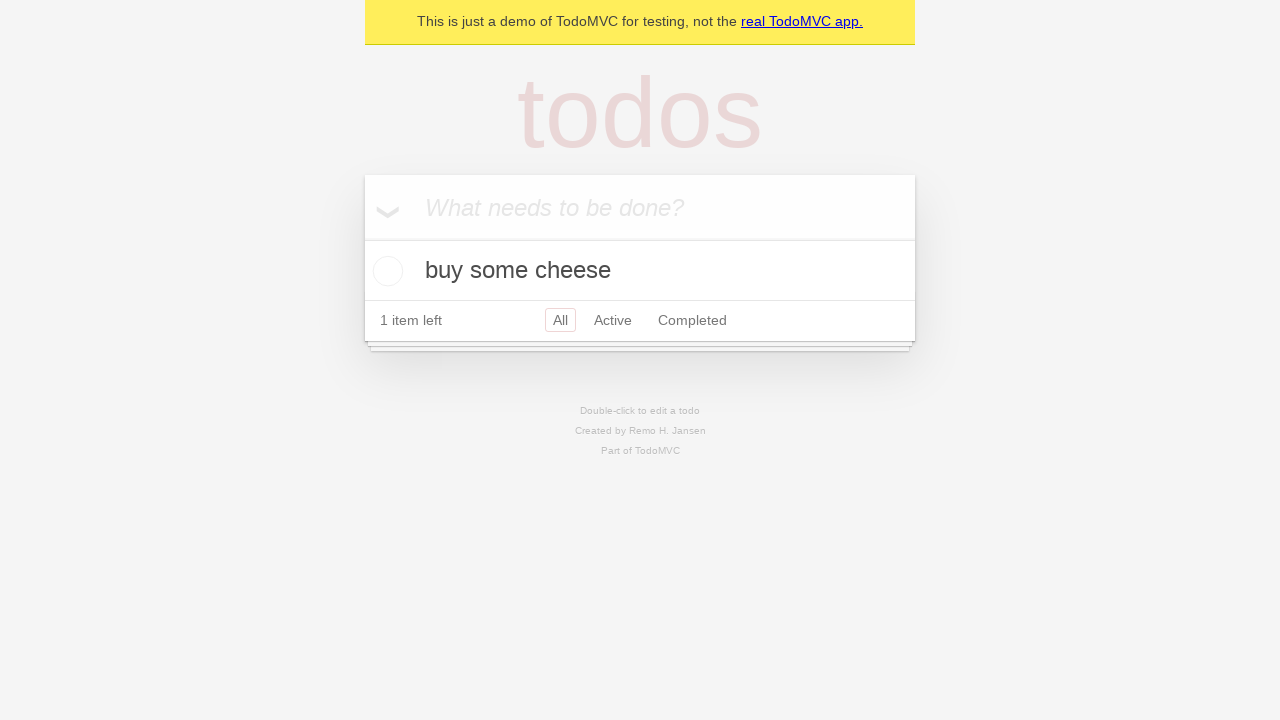

Filled todo input with 'feed the cat' on internal:attr=[placeholder="What needs to be done?"i]
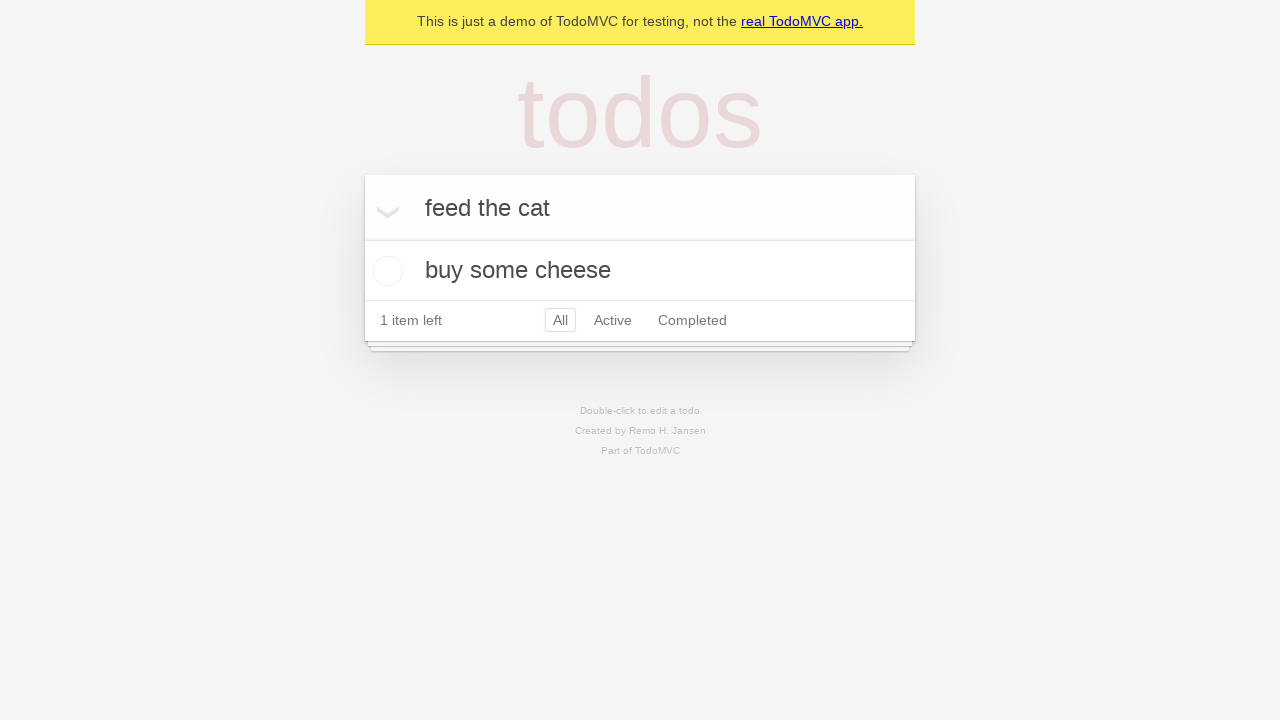

Pressed Enter to create second todo on internal:attr=[placeholder="What needs to be done?"i]
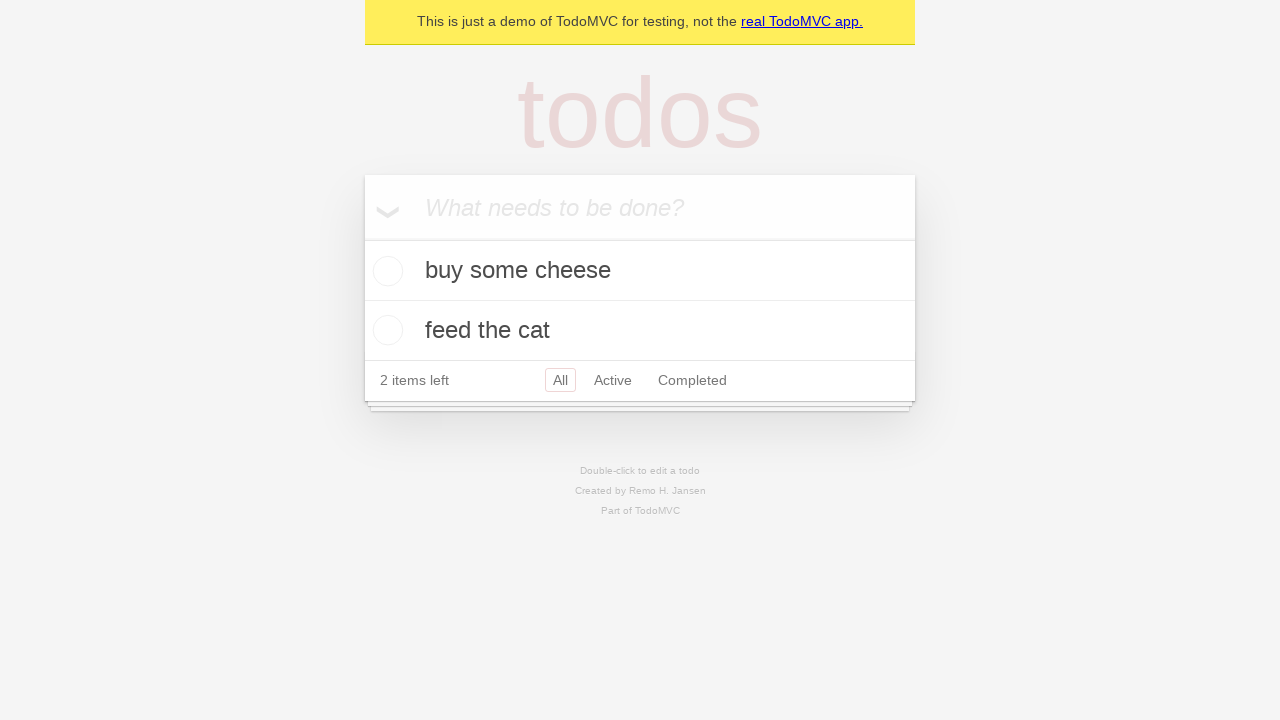

Filled todo input with 'book a doctors appointment' on internal:attr=[placeholder="What needs to be done?"i]
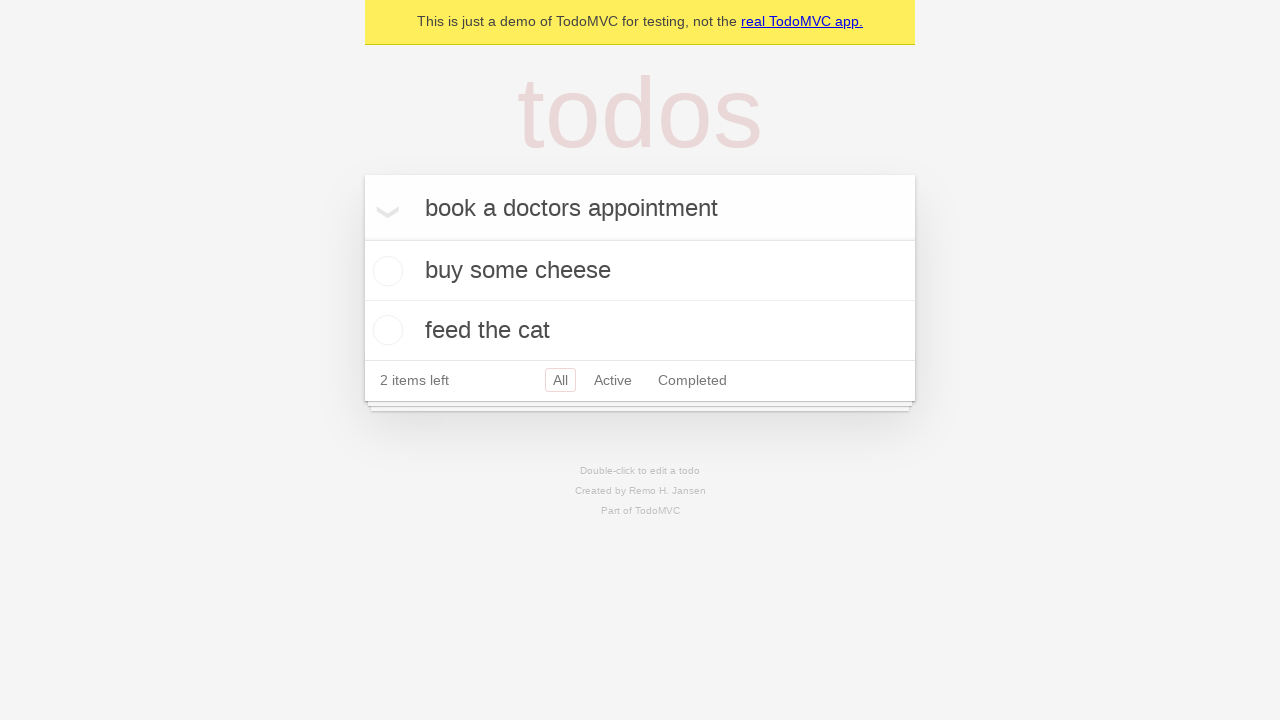

Pressed Enter to create third todo on internal:attr=[placeholder="What needs to be done?"i]
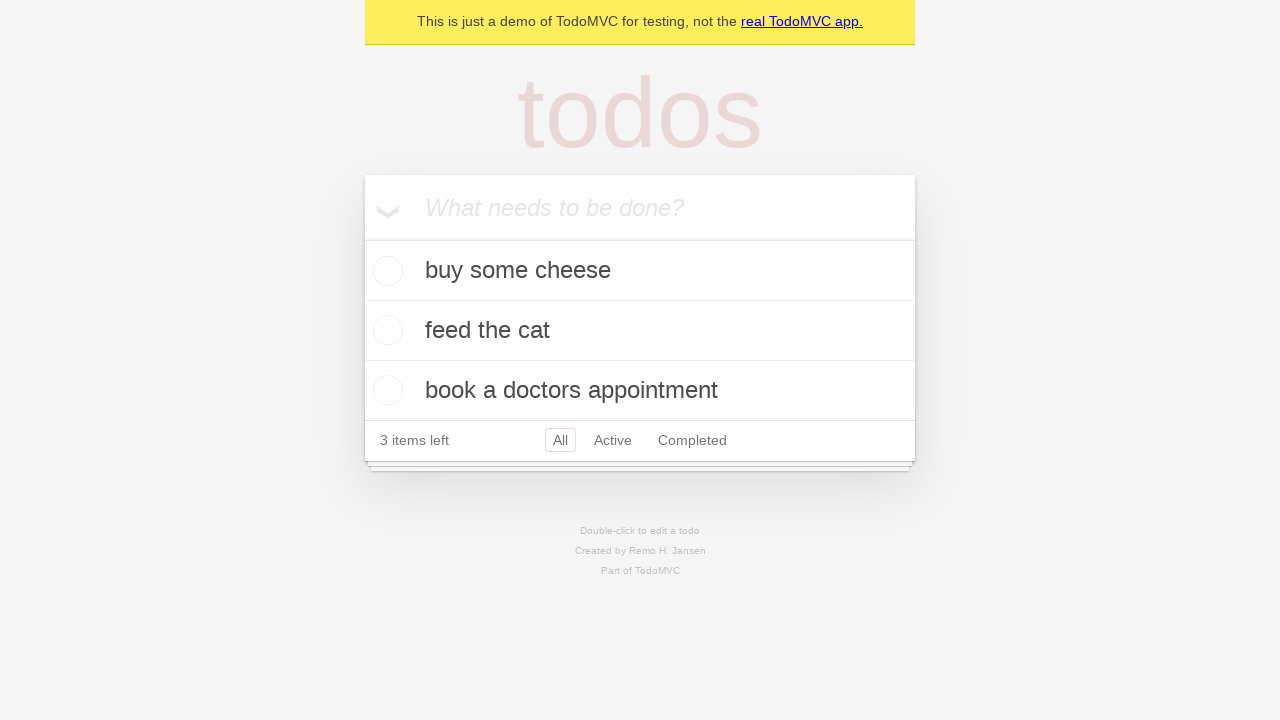

Verified all 3 todos were created in localStorage
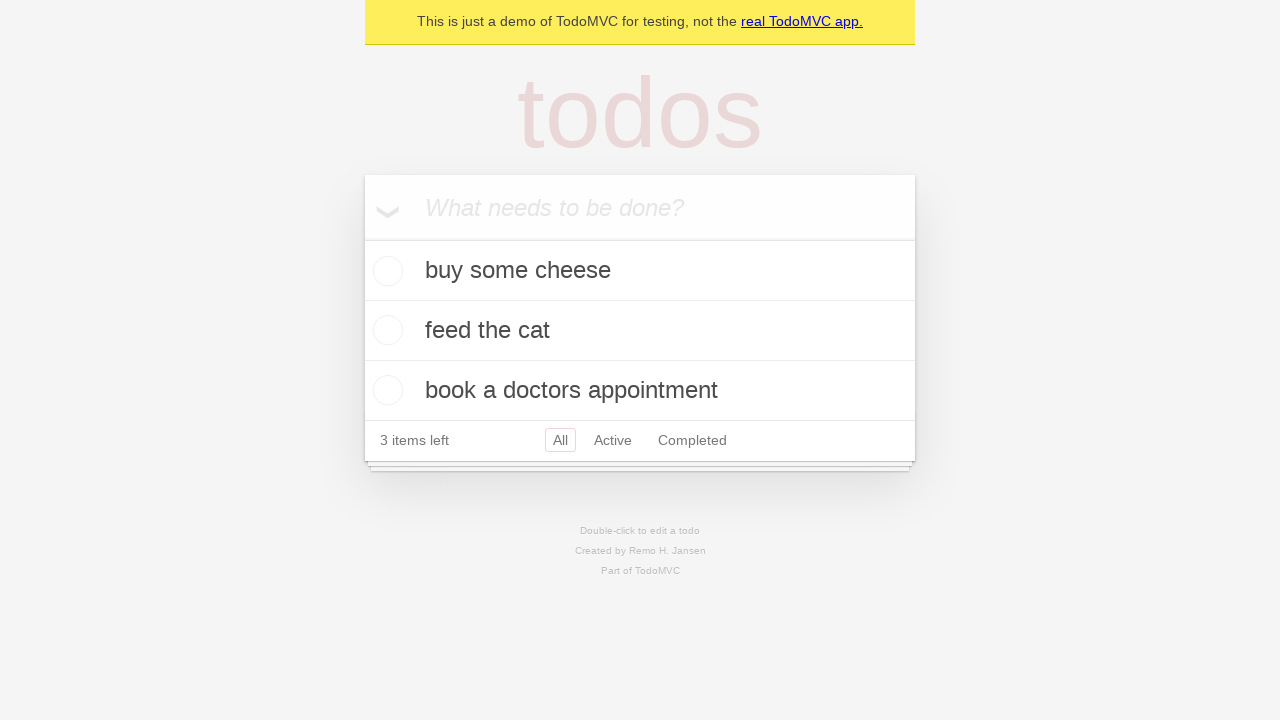

Checked 'Mark all as complete' checkbox at (362, 238) on internal:label="Mark all as complete"i
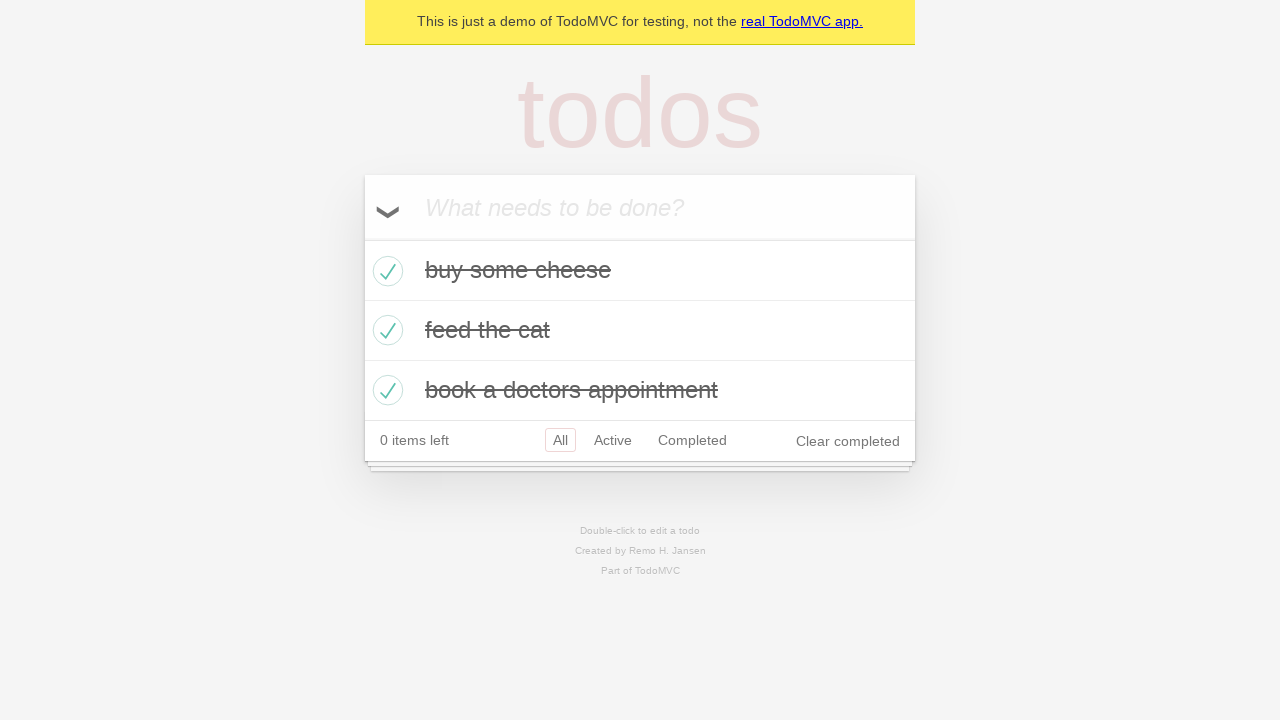

Verified all 3 todos are marked as completed
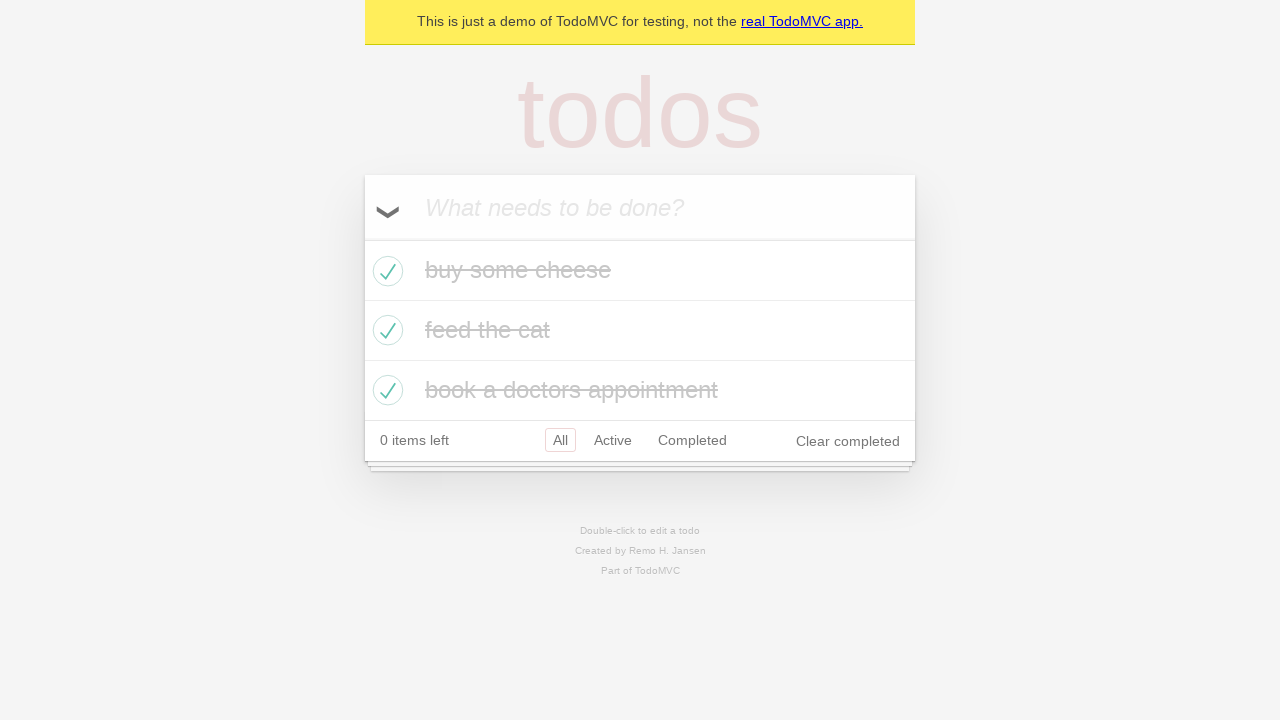

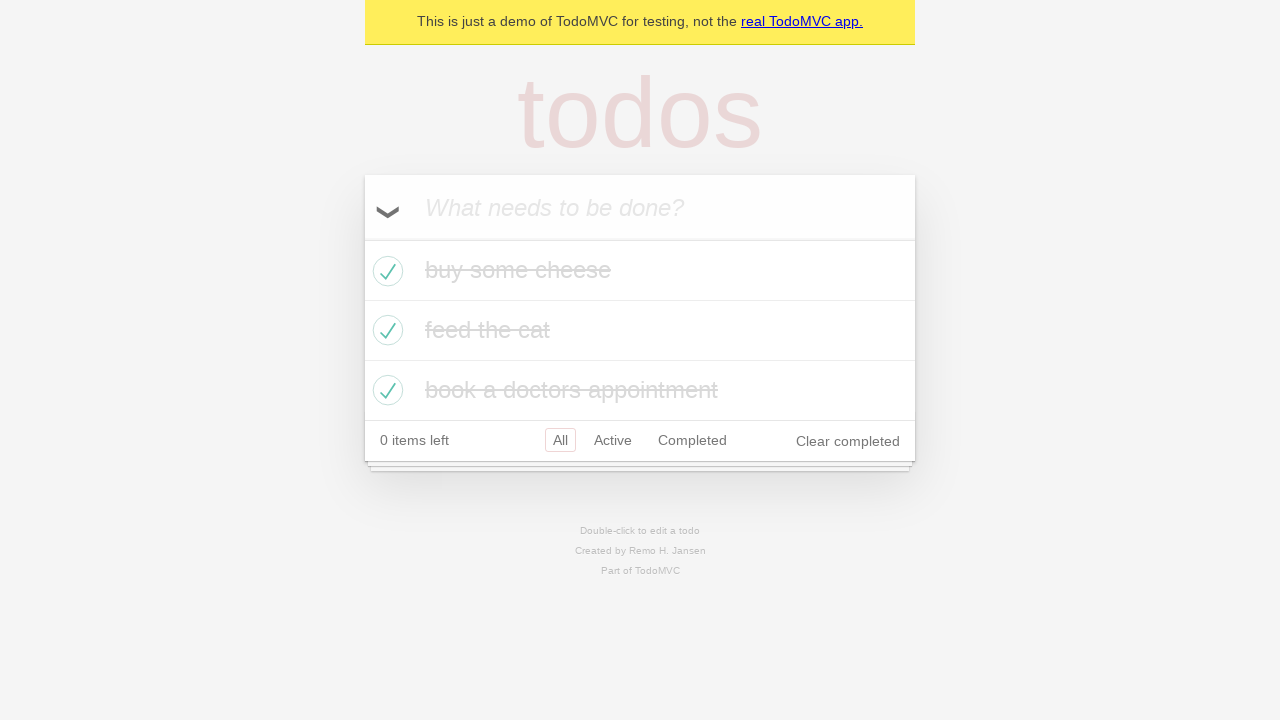